Tests window switching functionality by clicking a link that opens a new window, verifying text content in both windows, and switching between them.

Starting URL: https://the-internet.herokuapp.com/windows

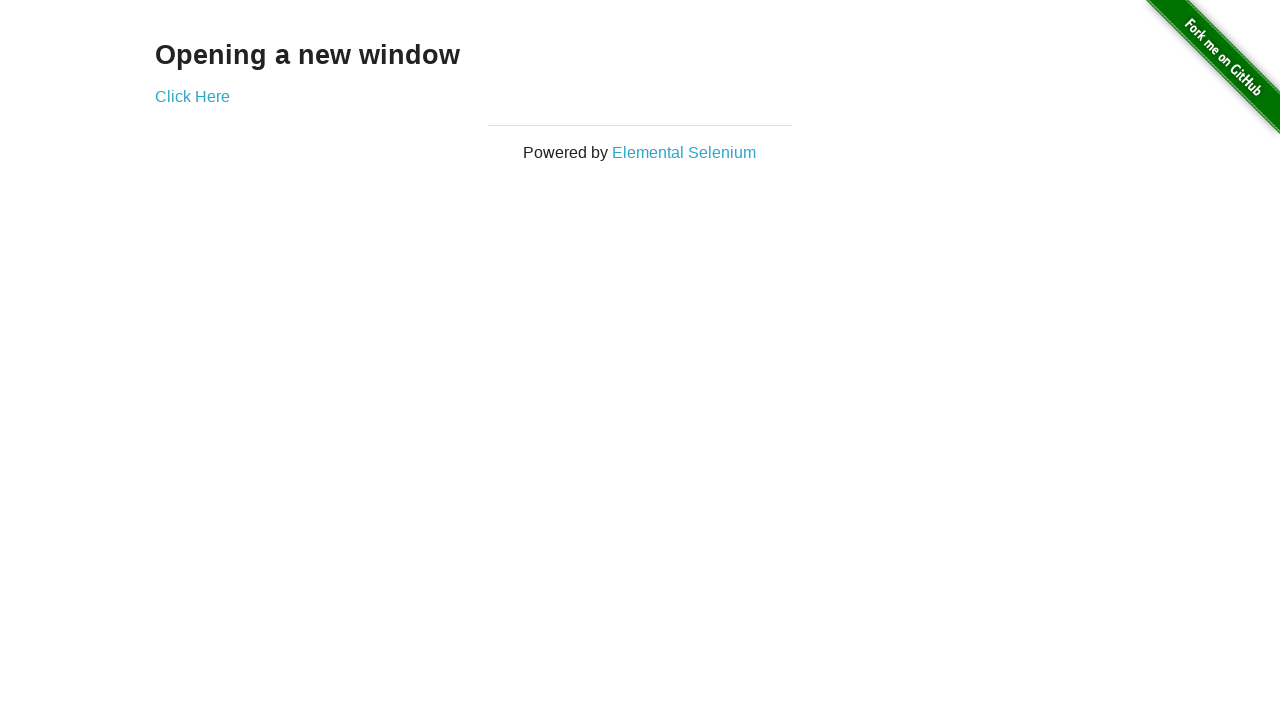

Retrieved heading text from first page
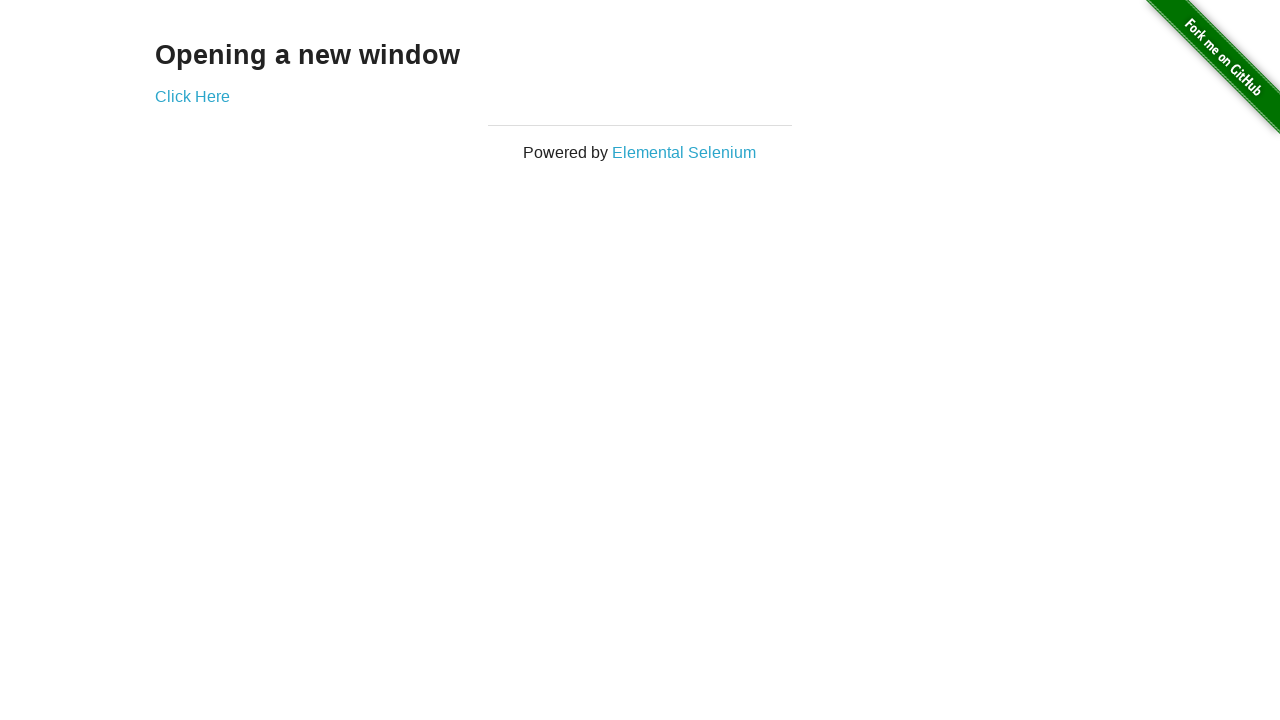

Verified heading text is 'Opening a new window'
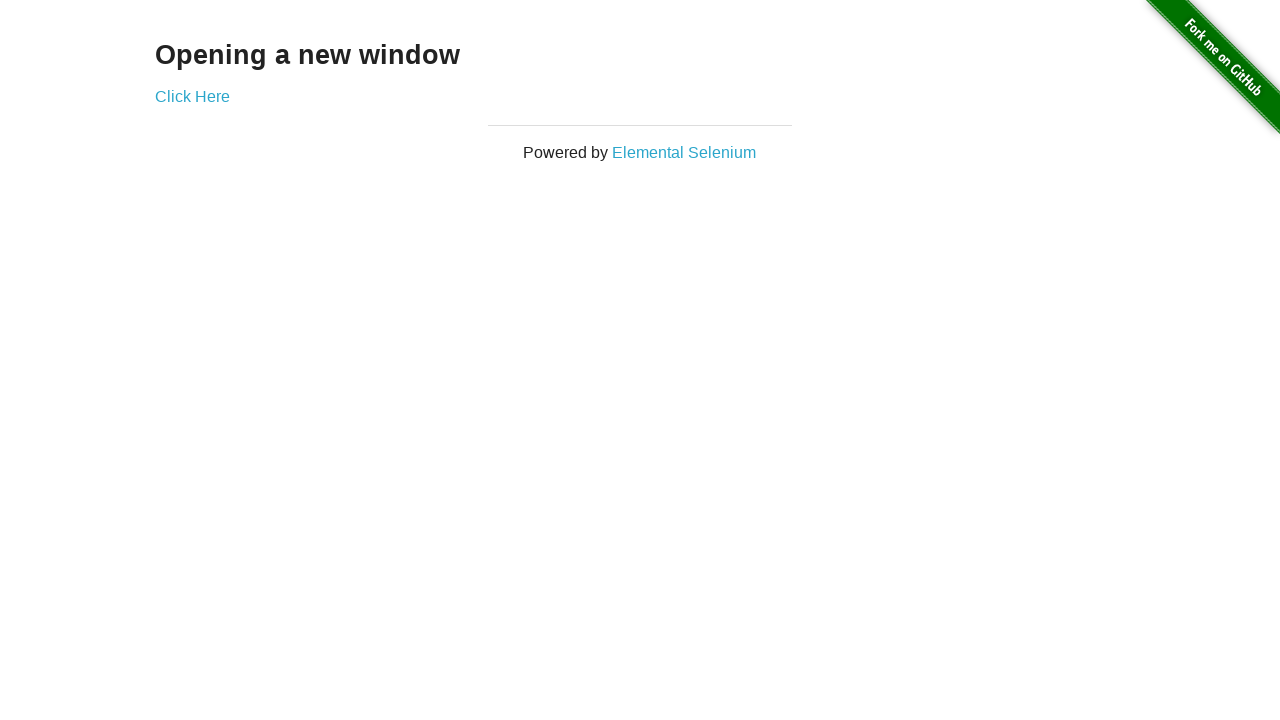

Verified page title is 'The Internet'
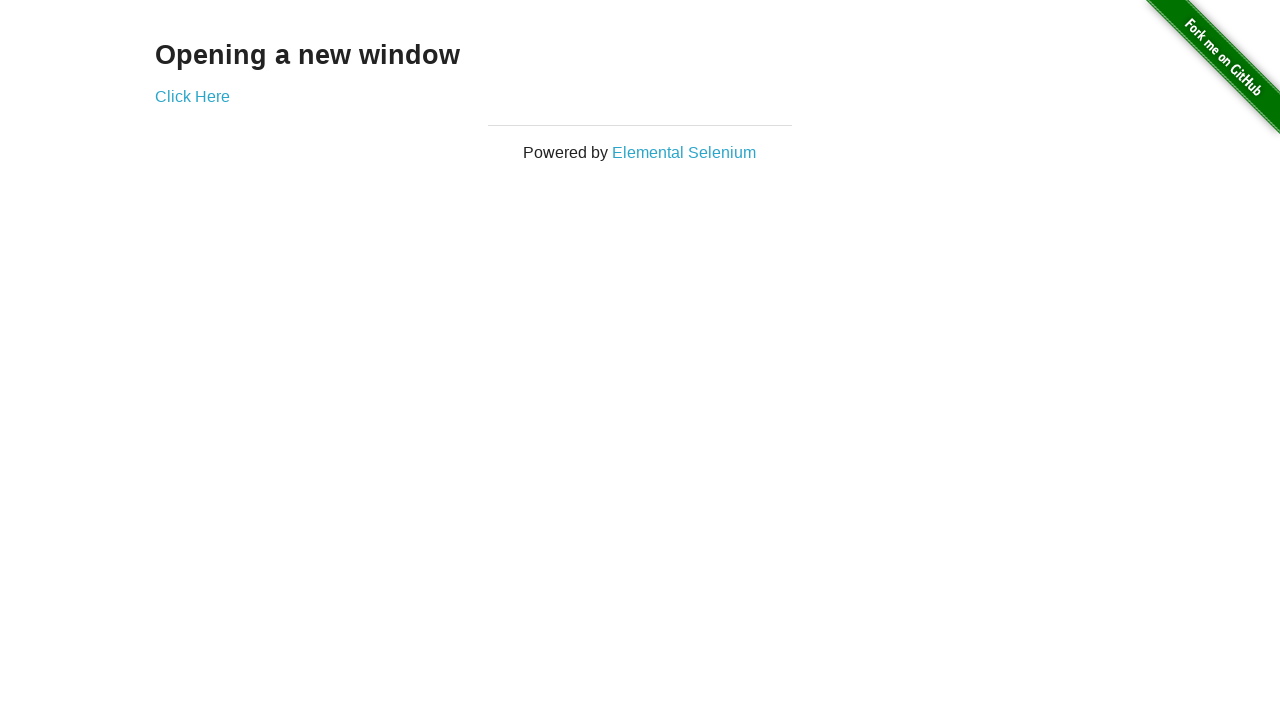

Clicked 'Click Here' link to open new window at (192, 96) on xpath=//*[text()='Click Here']
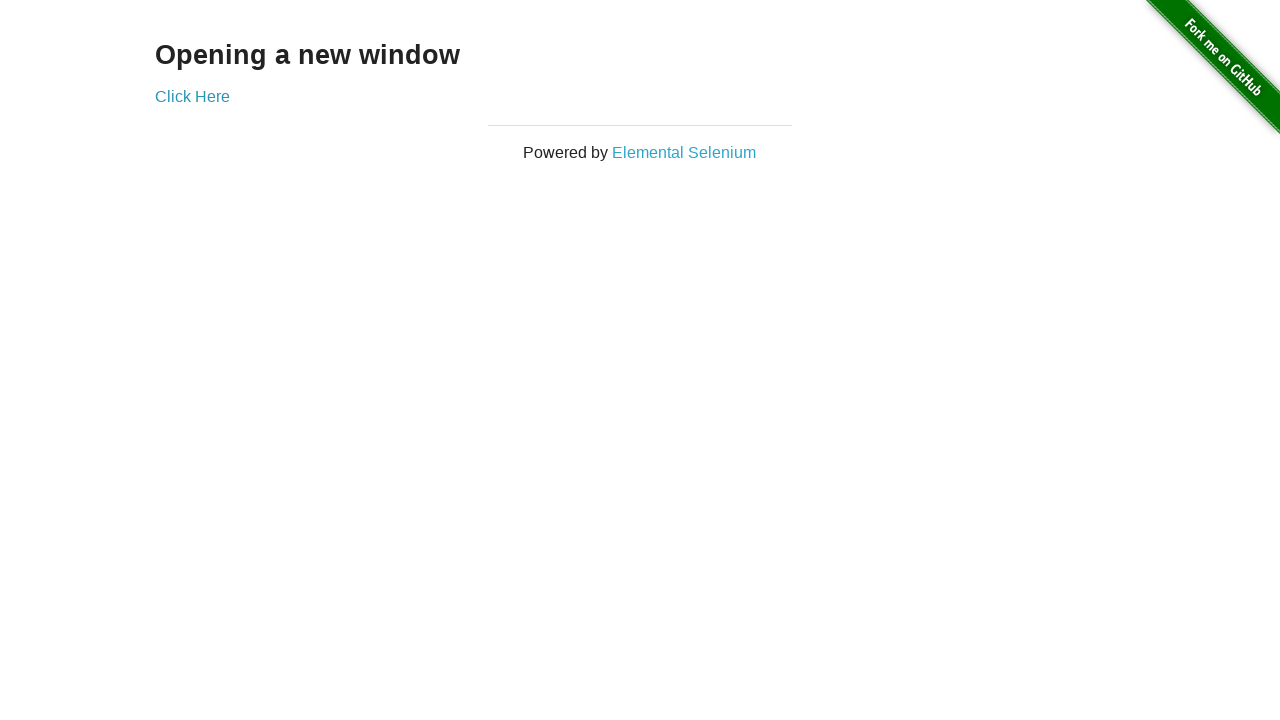

Captured new window/page object
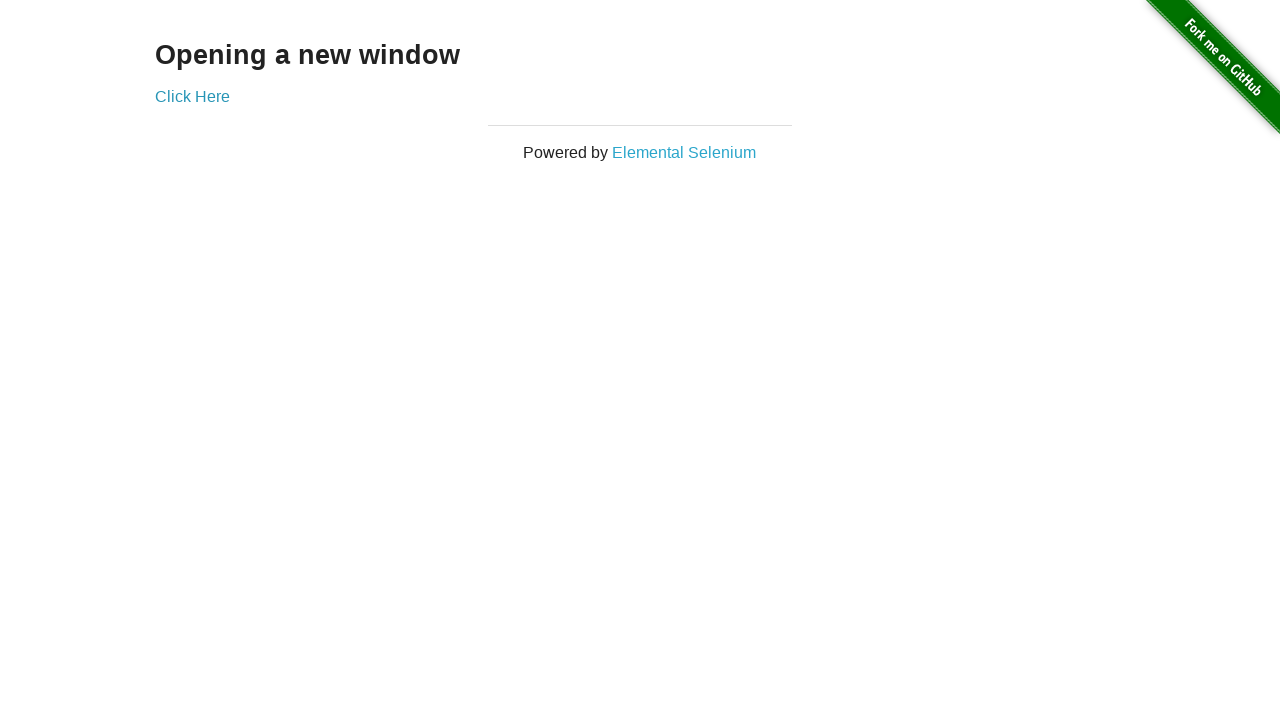

Waited for new page to load
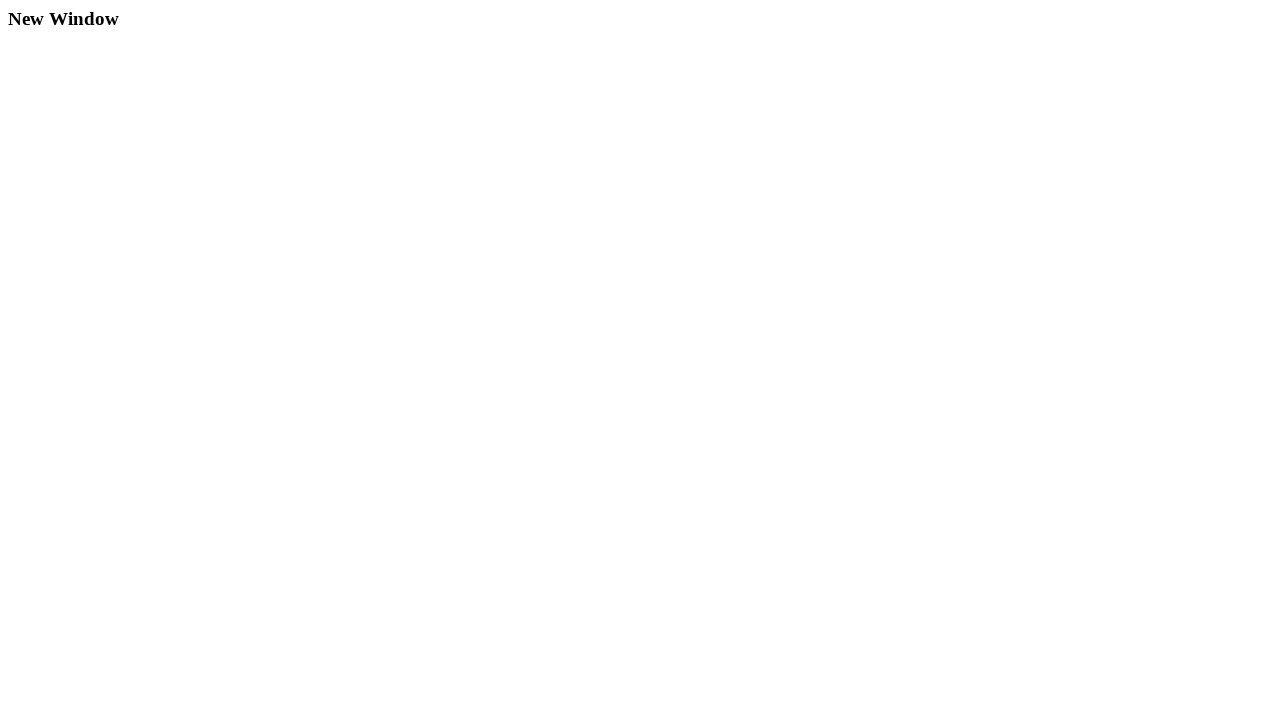

Verified new window title is 'New Window'
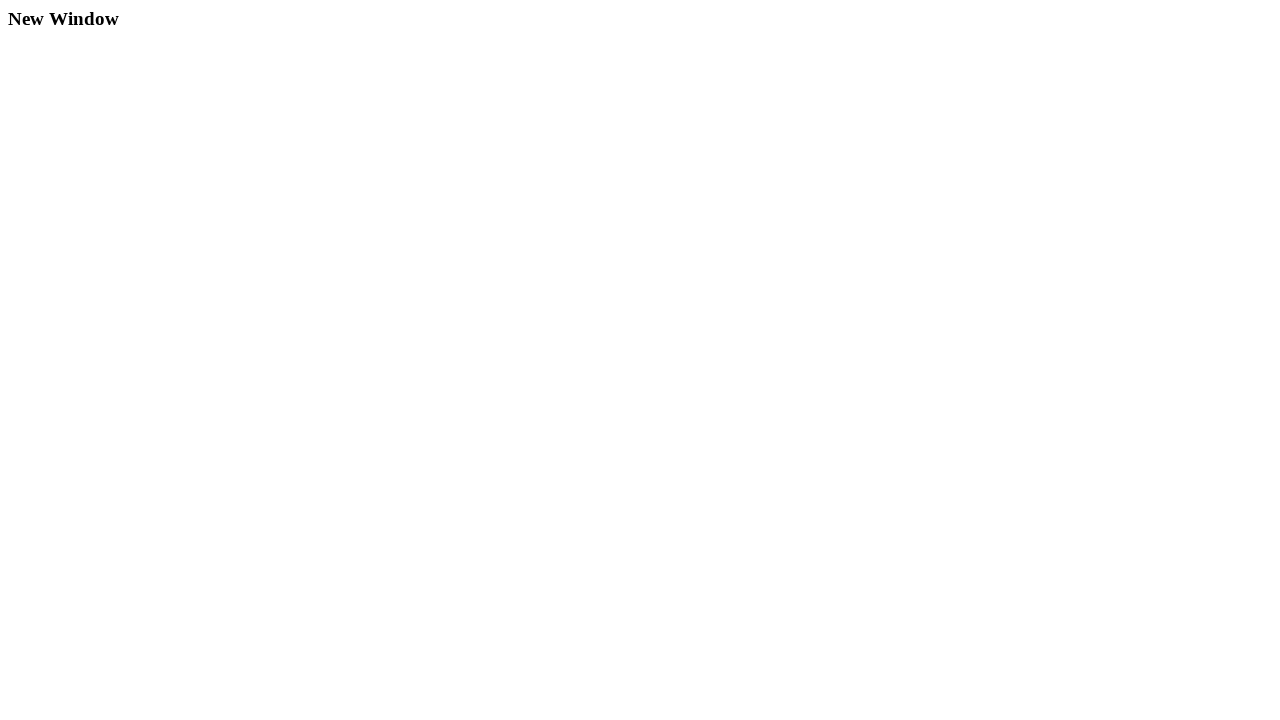

Retrieved heading text from new window
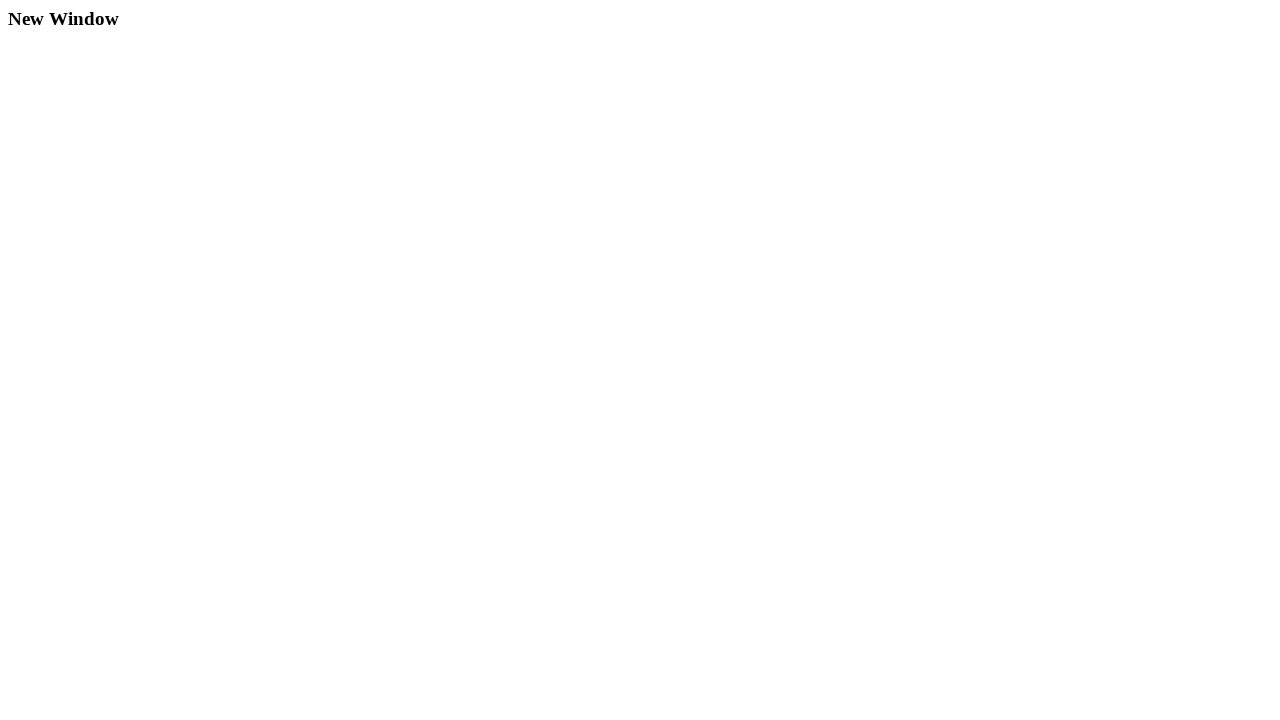

Verified new window heading text is 'New Window'
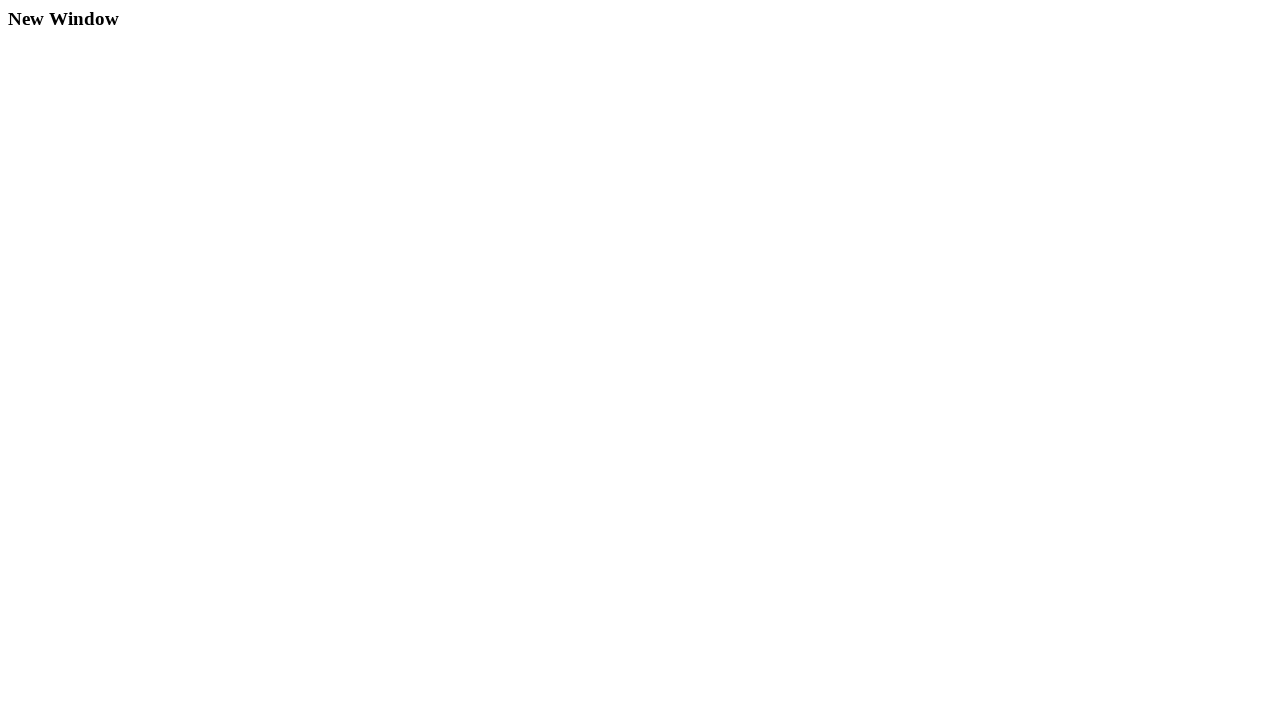

Switched back to original page
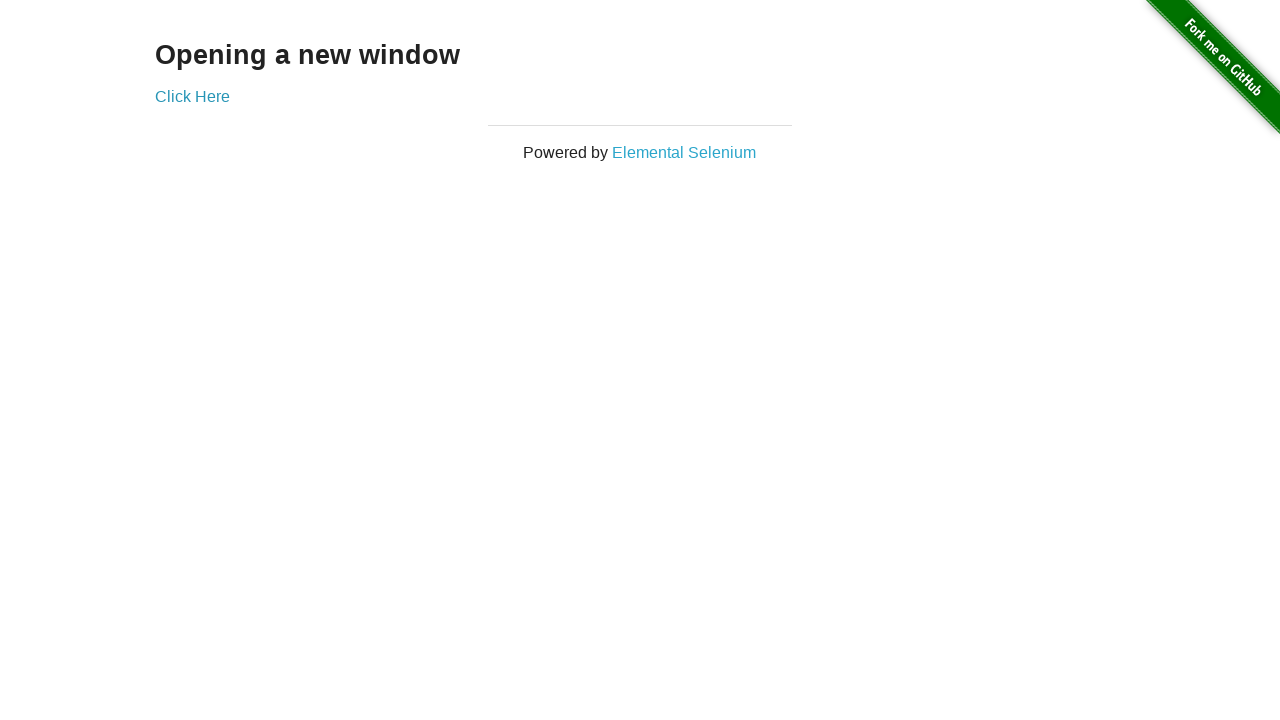

Verified original page title is 'The Internet'
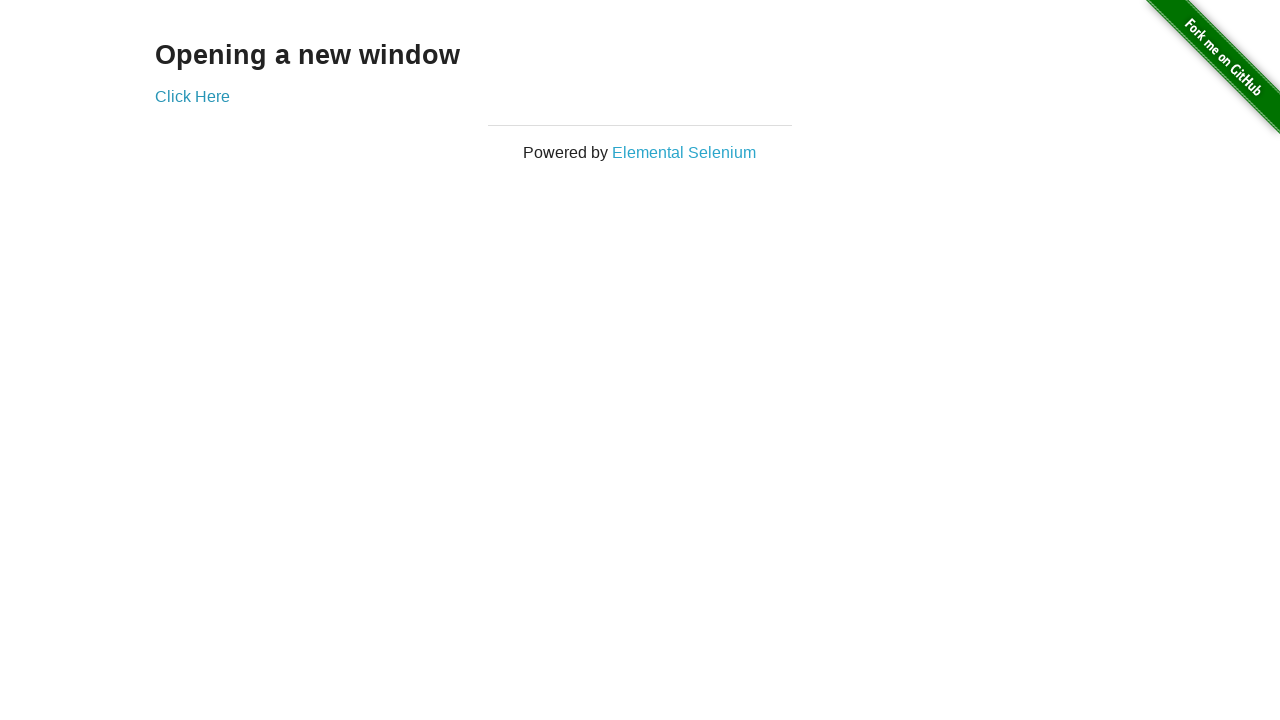

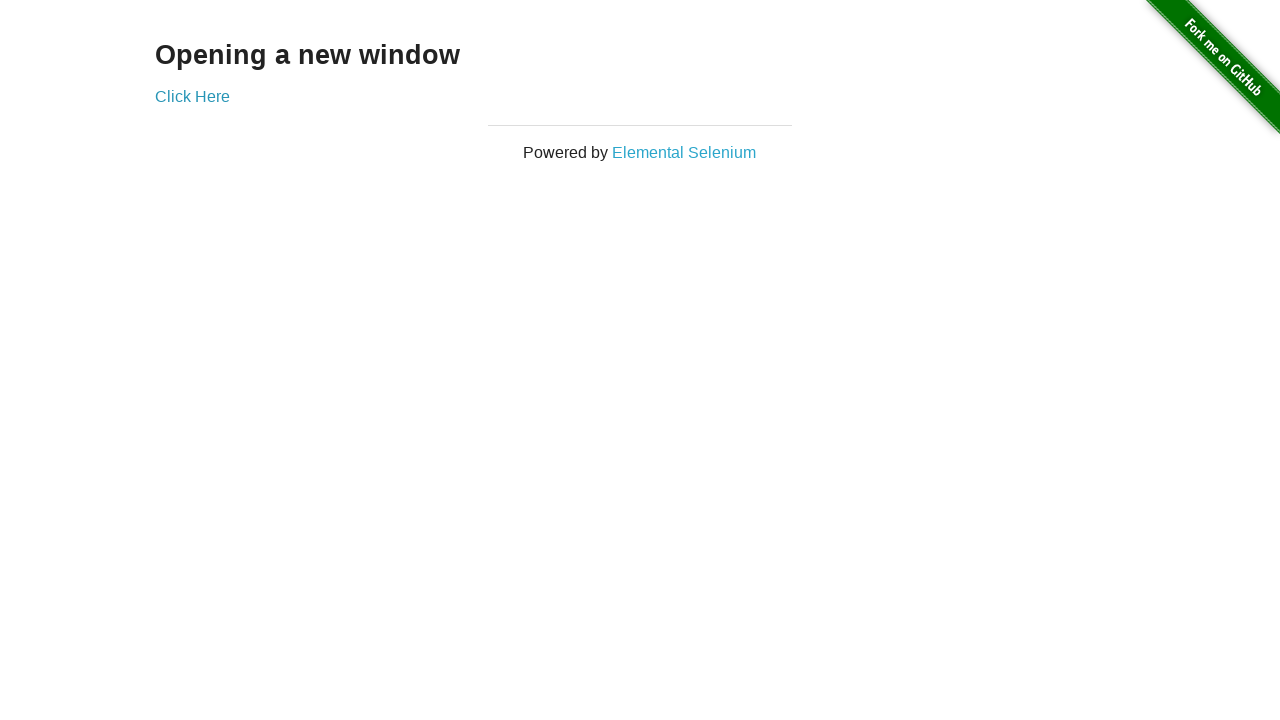